Tests alert handling functionality by triggering a prompt alert, entering text, and accepting it

Starting URL: https://demoqa.com/alerts

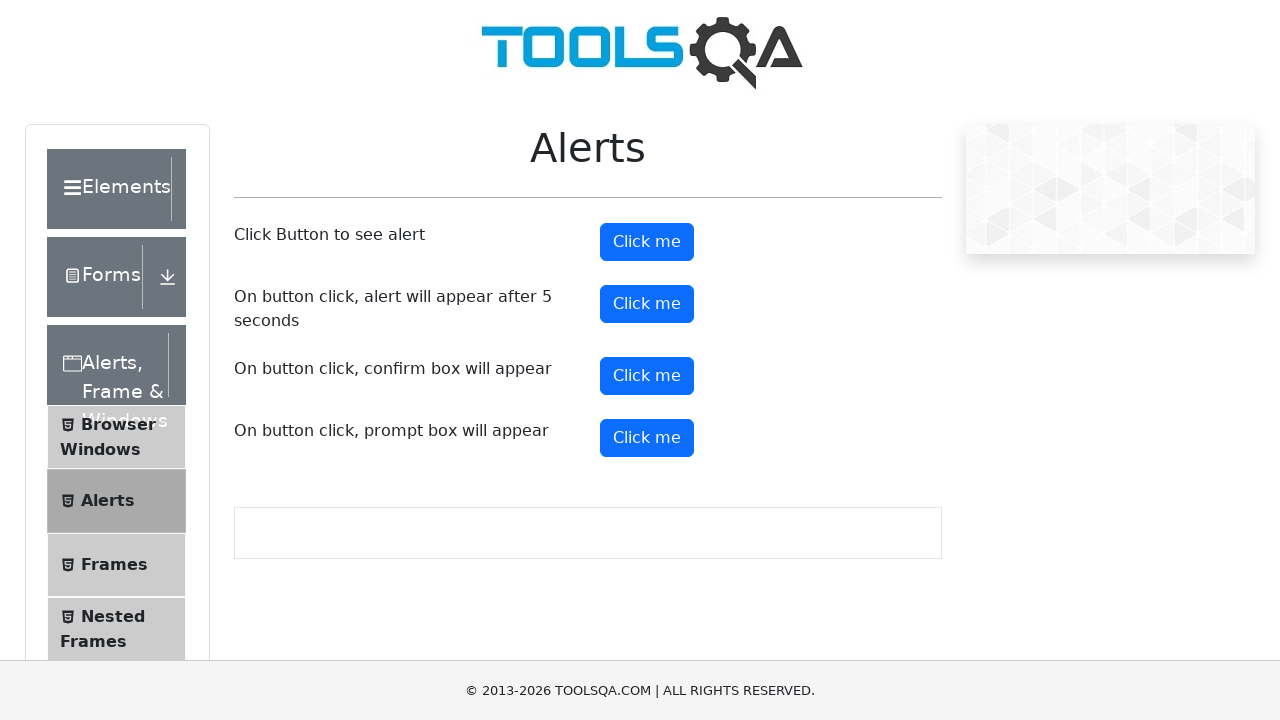

Located prompt button element
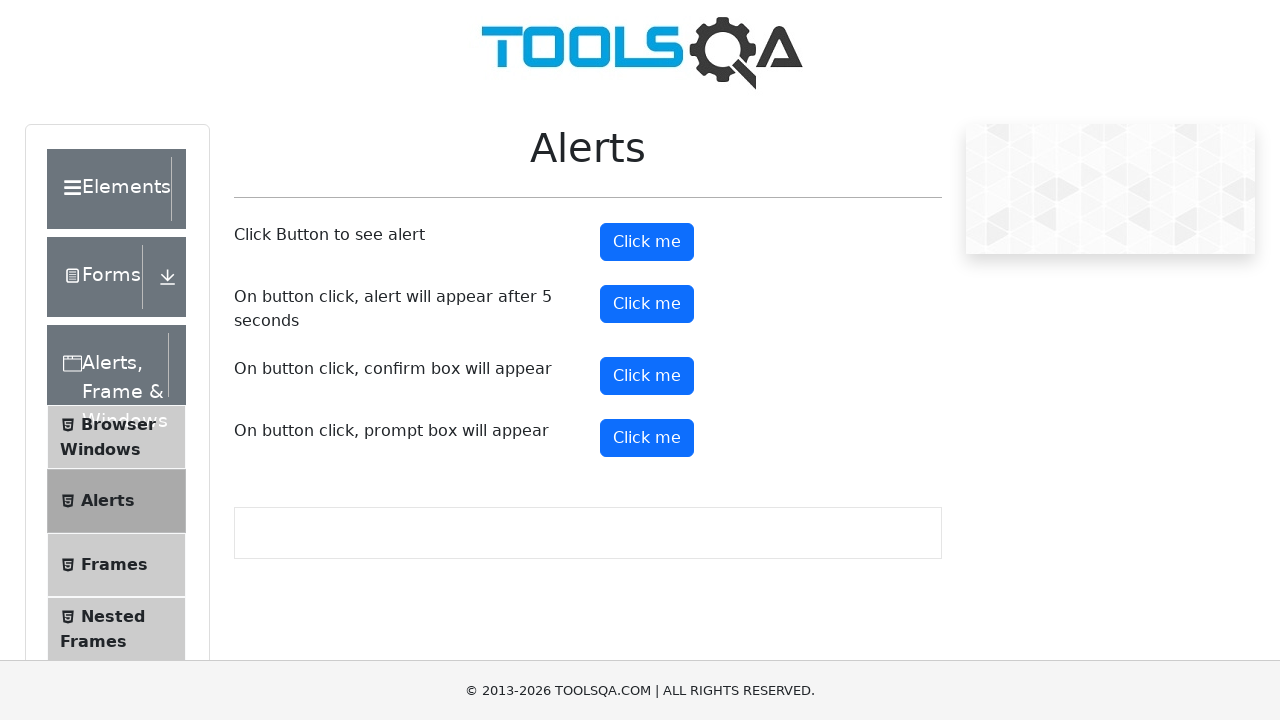

Scrolled prompt button into view
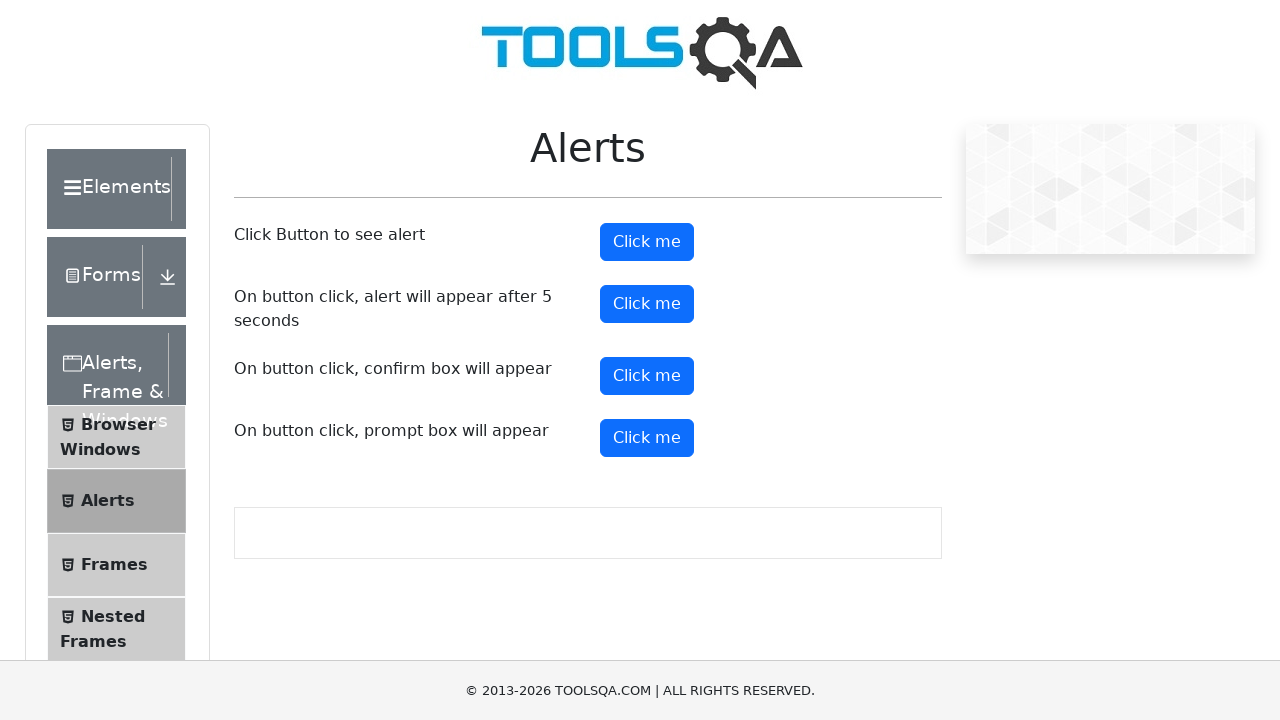

Clicked prompt button to trigger alert at (647, 438) on xpath=//button[@id='promtButton']
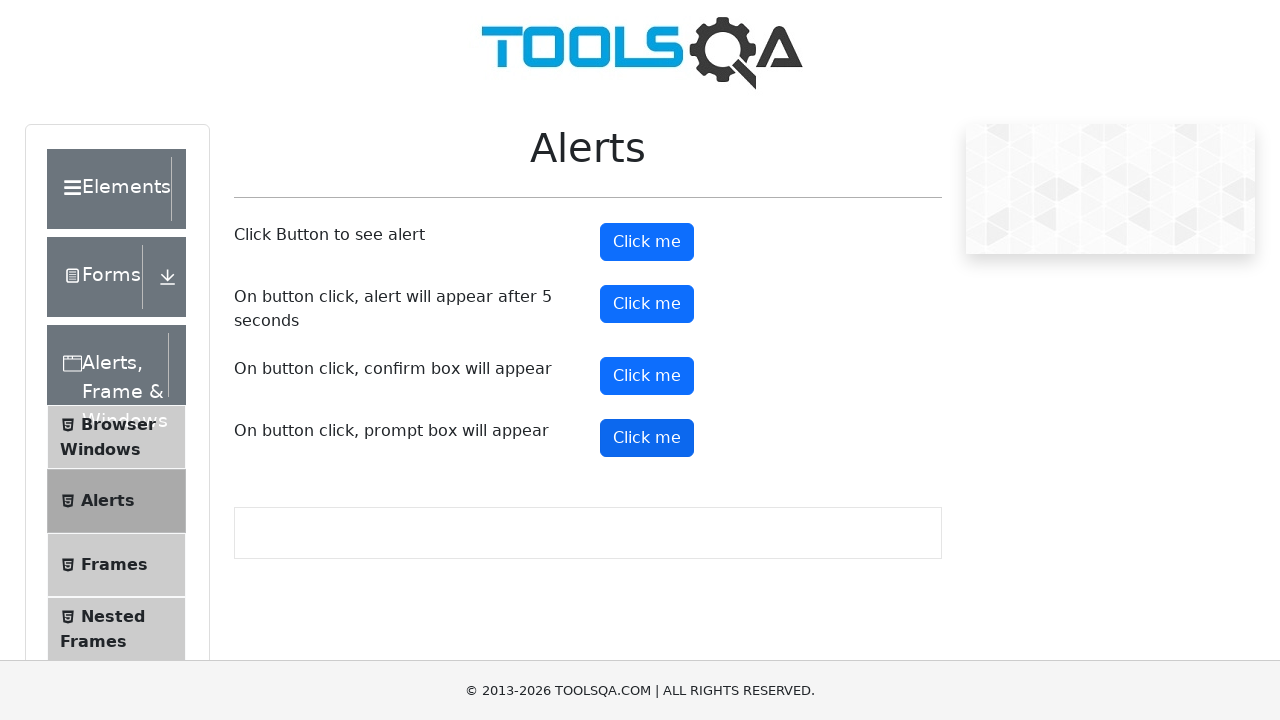

Set up dialog handler to accept prompt with text 'hello alert !!!'
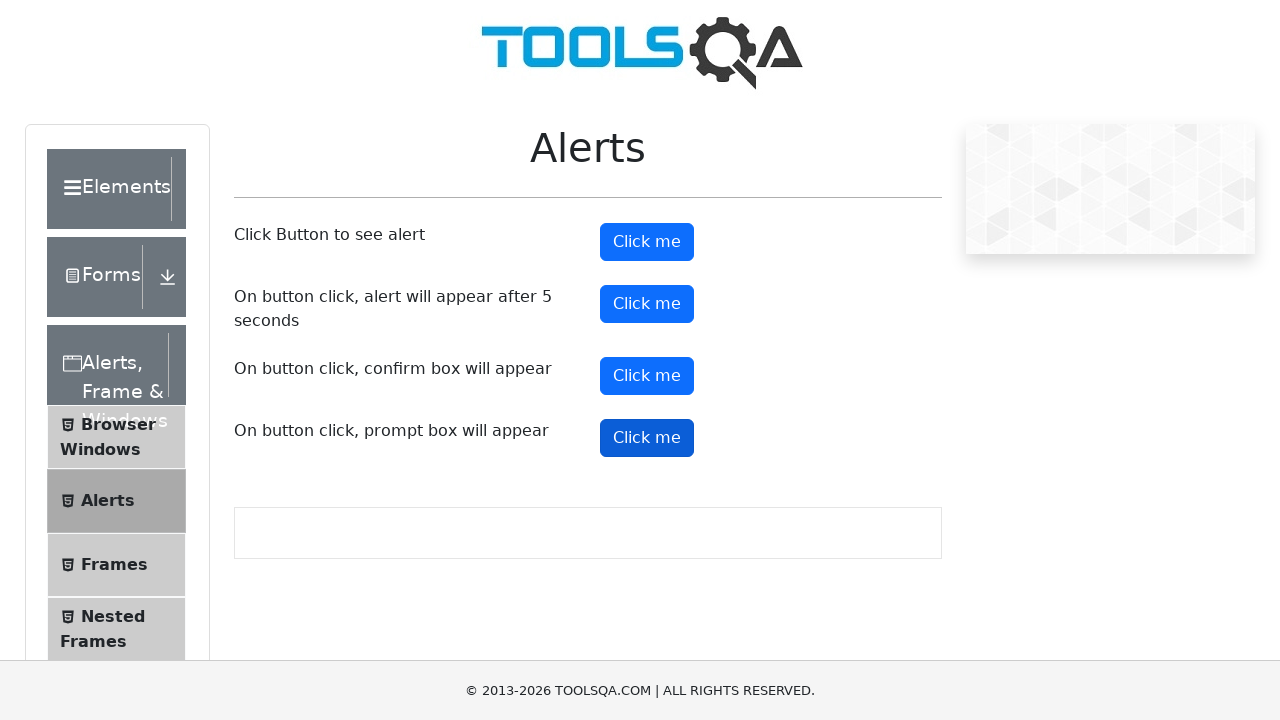

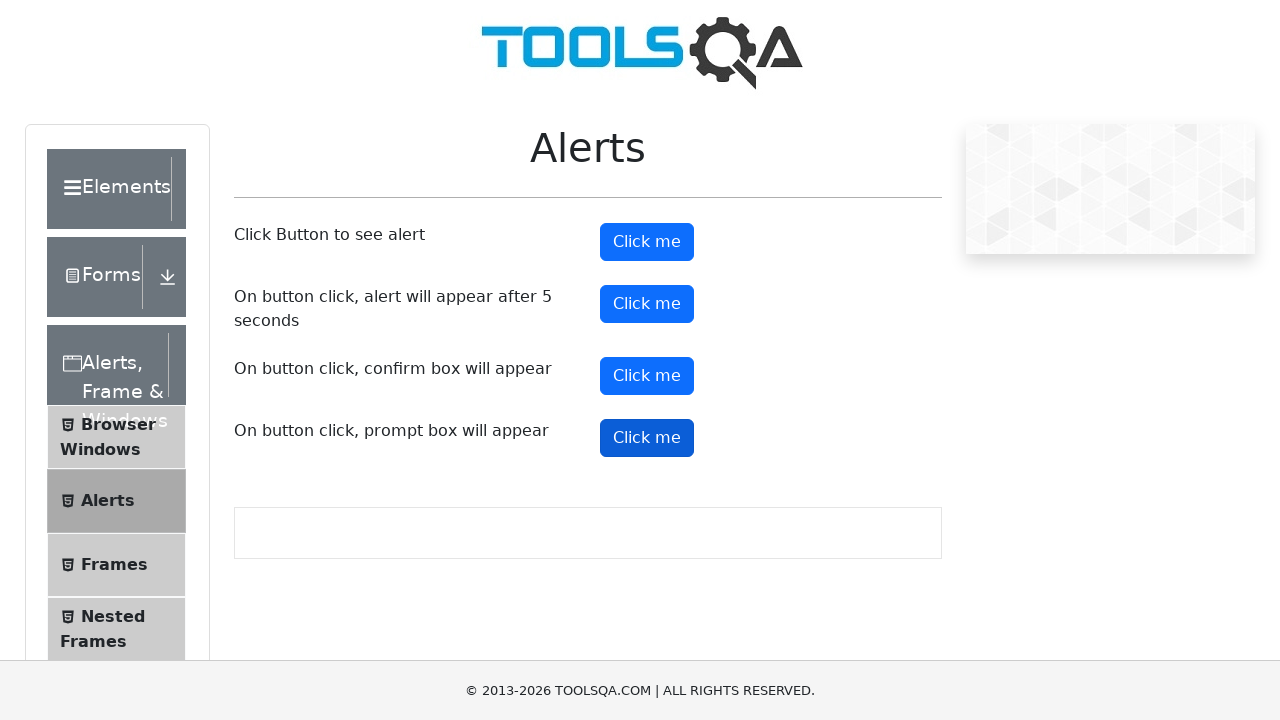